Tests iframe switching functionality by navigating between two different frames and extracting text from elements within each frame

Starting URL: https://demoqa.com/frames

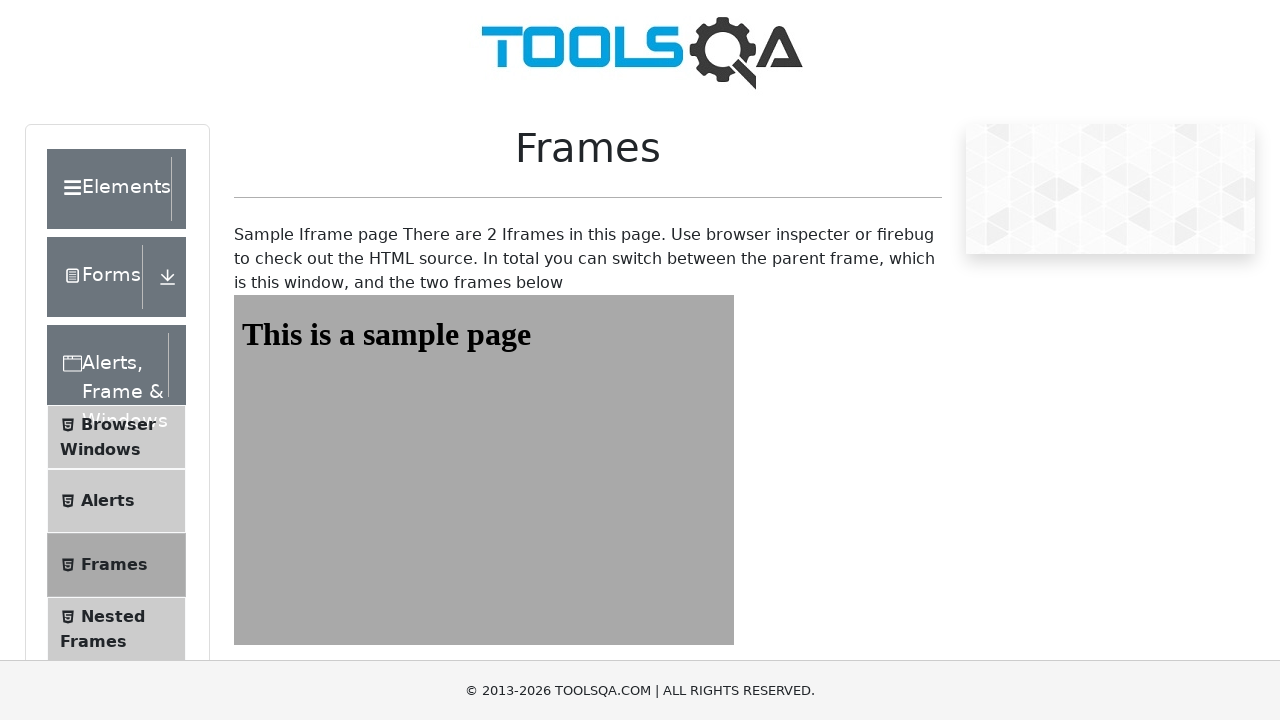

Navigated to iframe test page at https://demoqa.com/frames
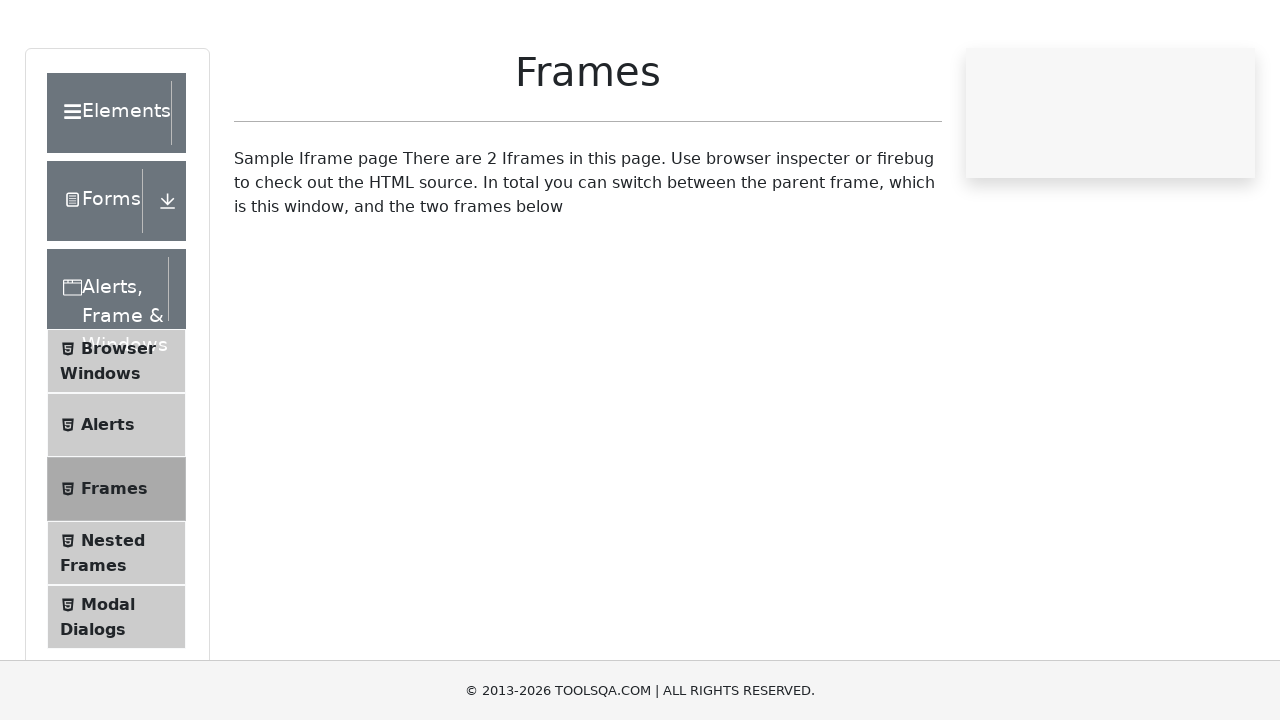

Located first iframe with ID 'frame1'
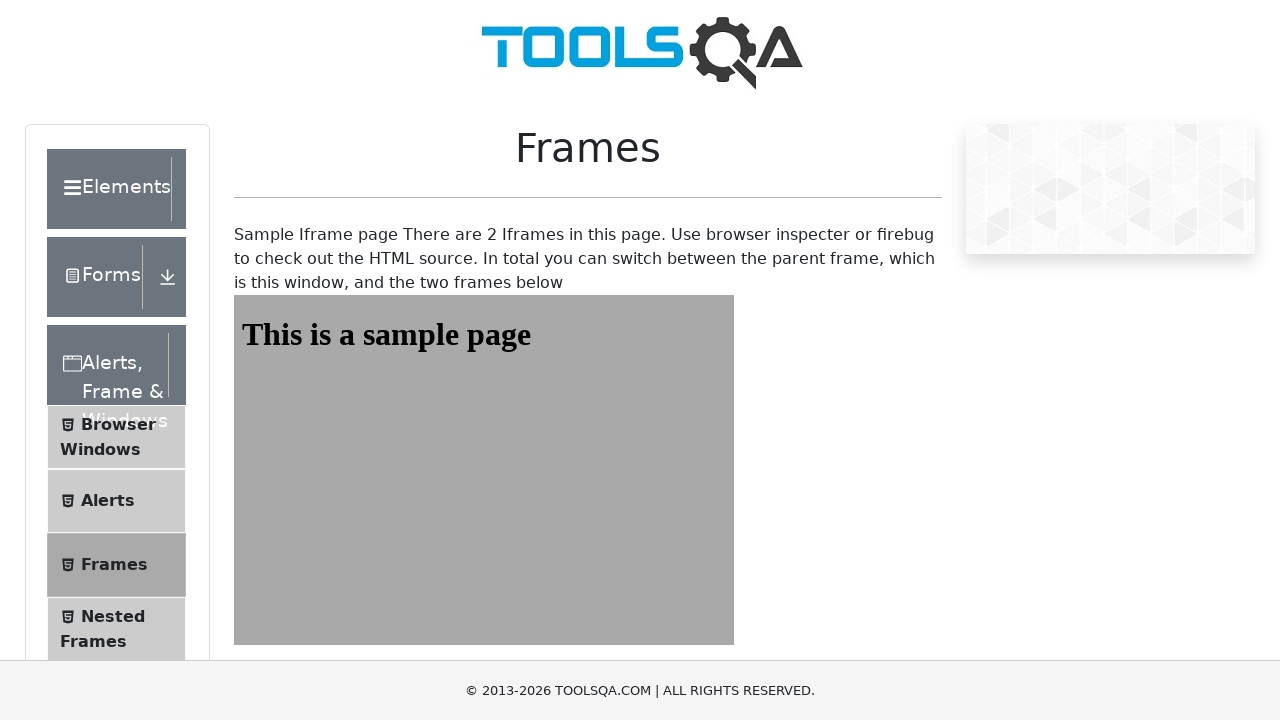

Extracted text from first frame heading: 'This is a sample page'
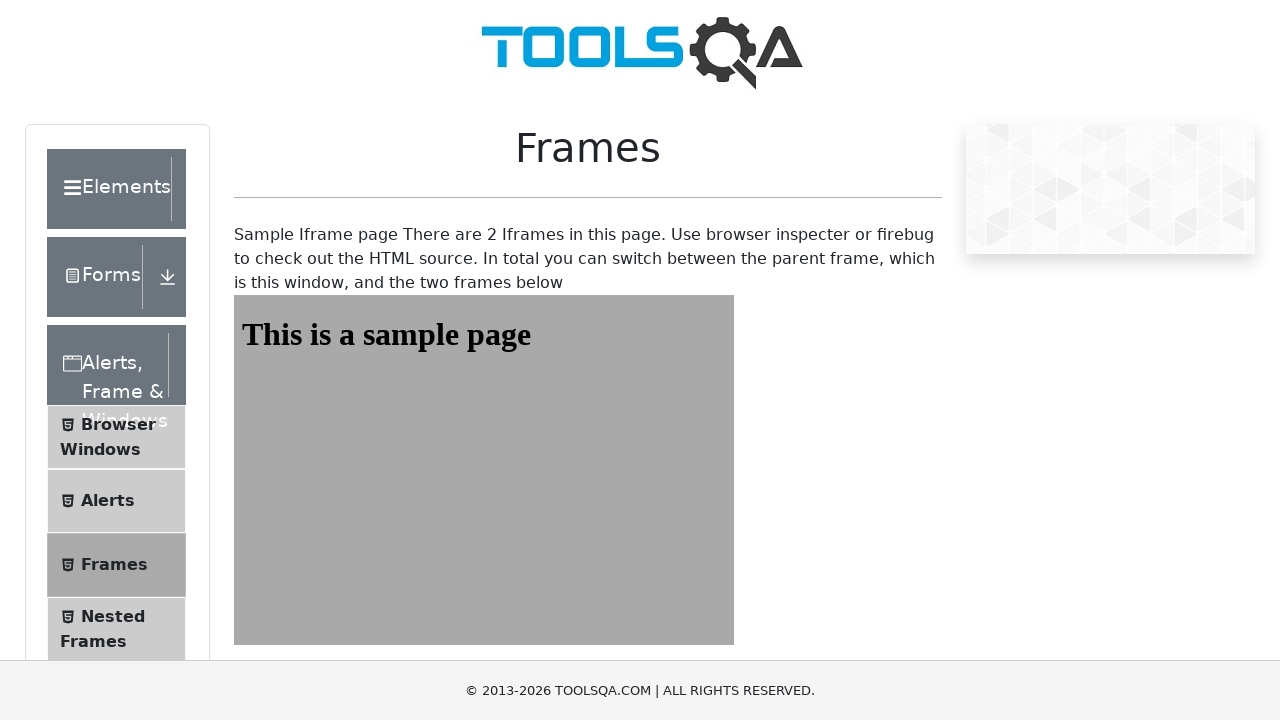

Located second iframe with ID 'frame2'
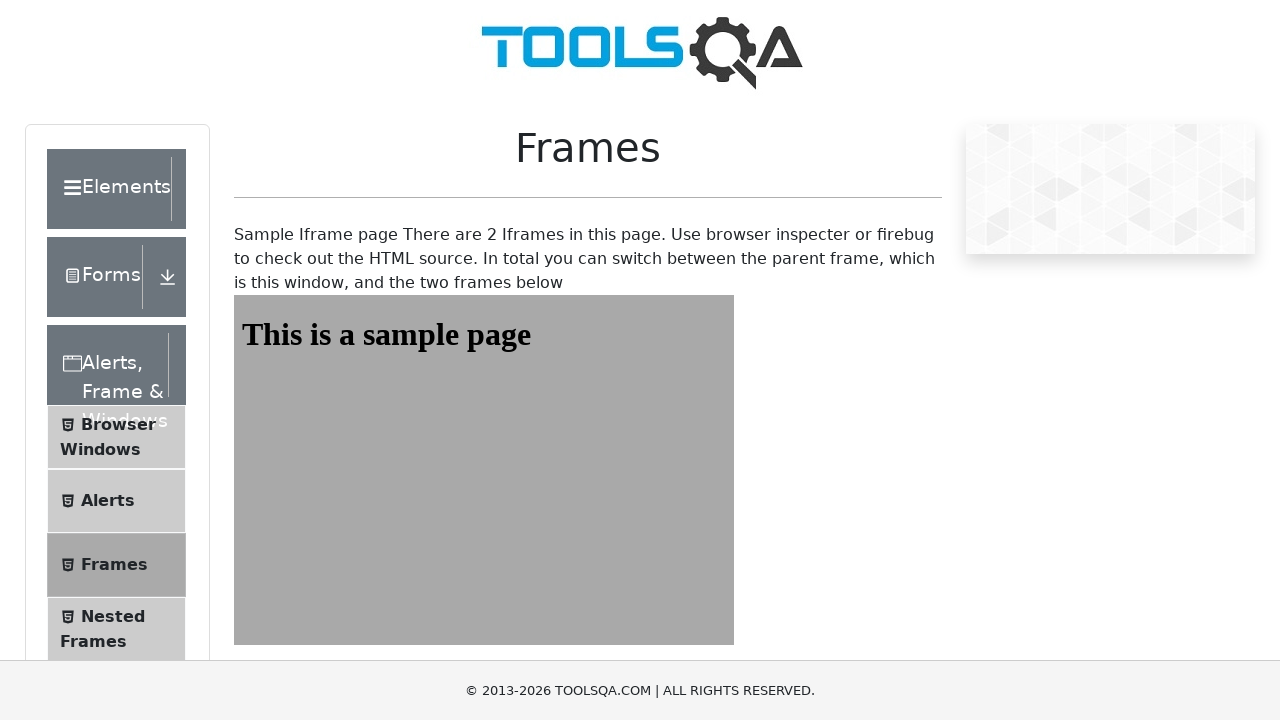

Extracted text from second frame heading: 'This is a sample page'
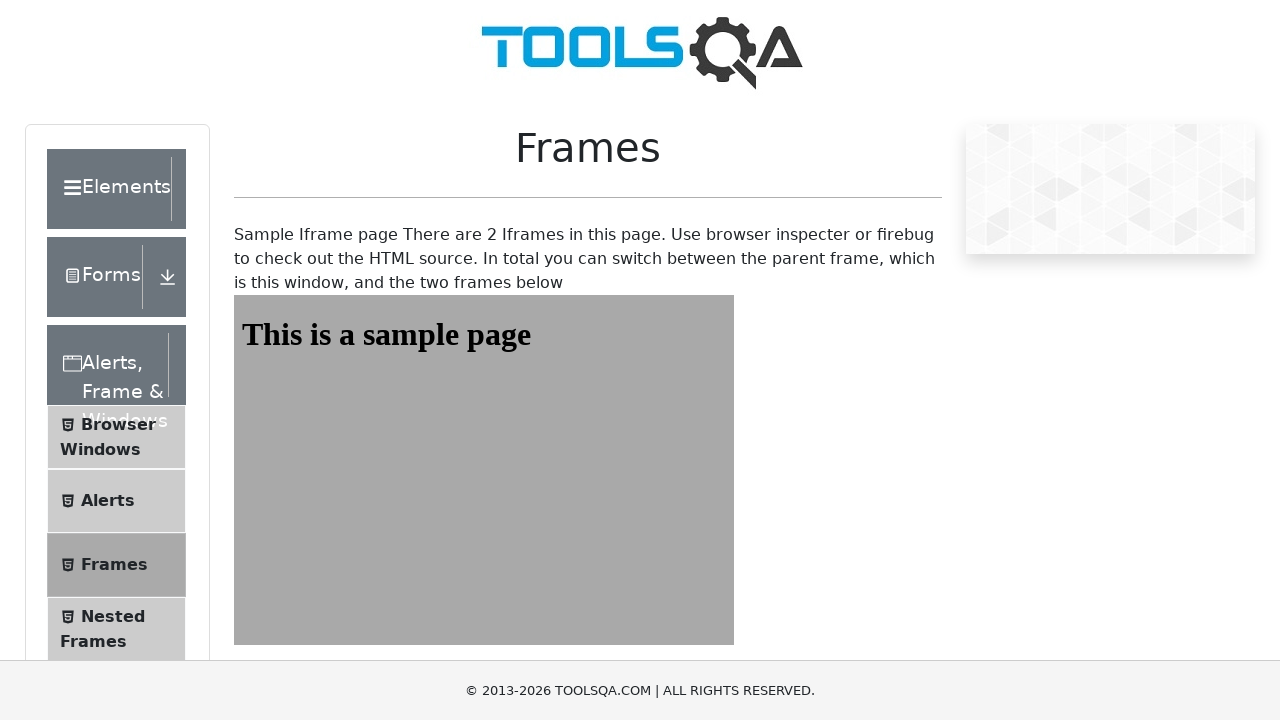

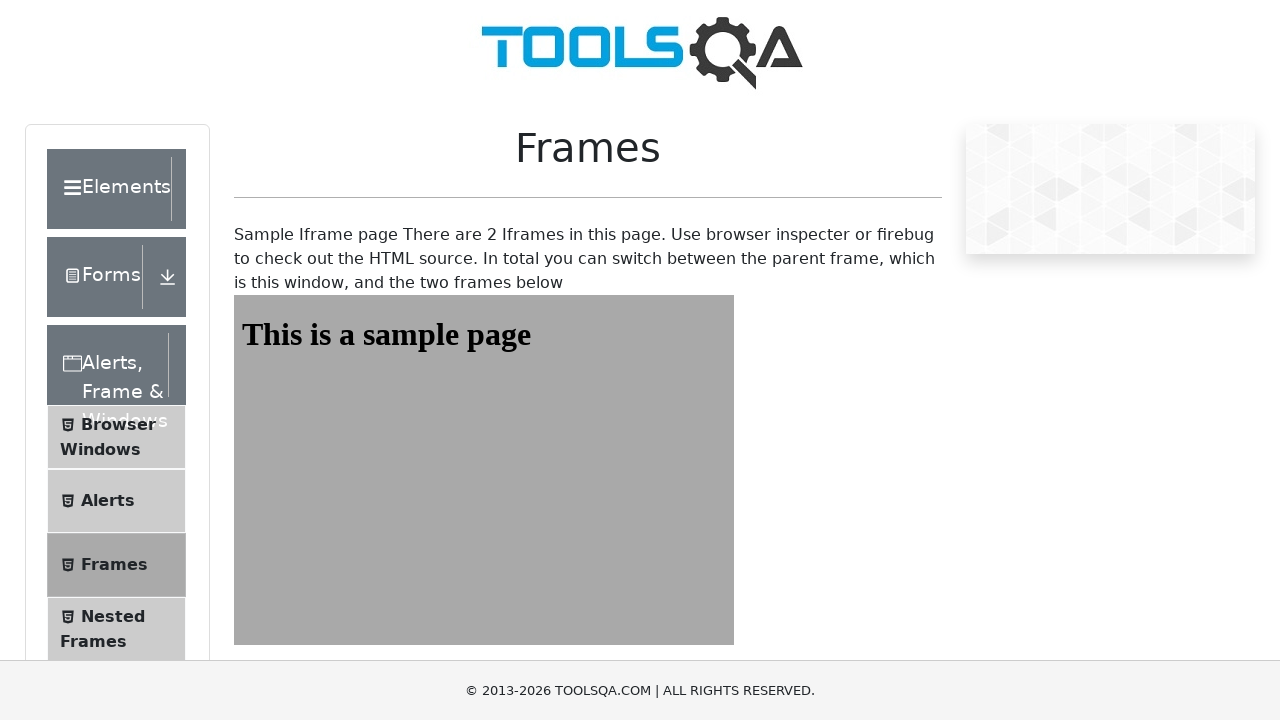